Demonstrates filling a text input field using JavaScript execution by entering an email address into a form field on the OrangeHRM homepage

Starting URL: https://www.orangehrm.com/

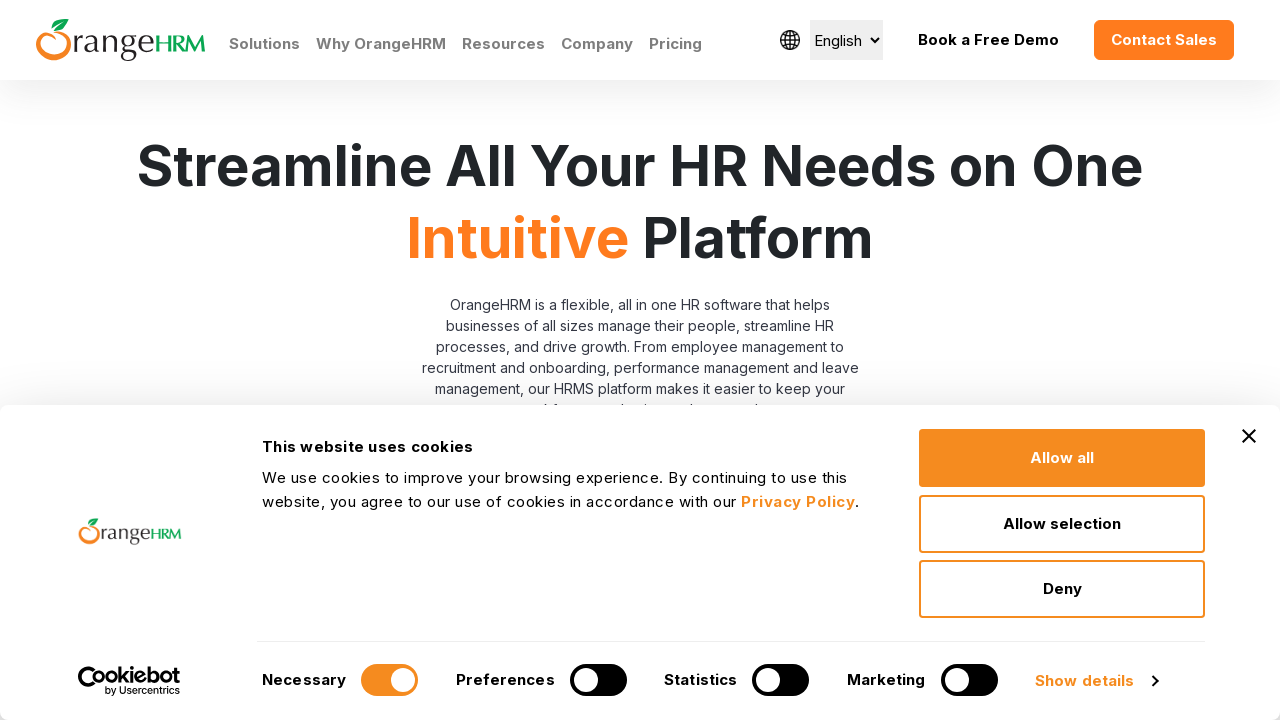

Navigated to OrangeHRM homepage
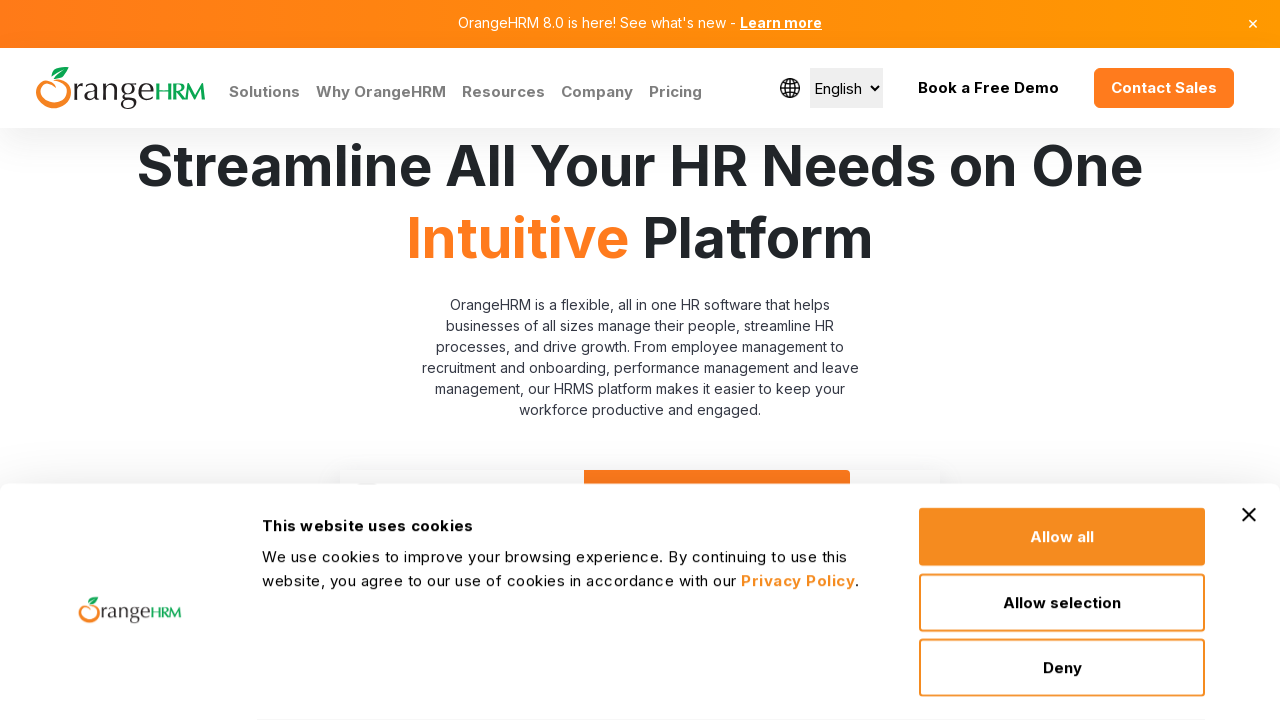

Filled email field with 'testuser2024@example.com' using JavaScript execution
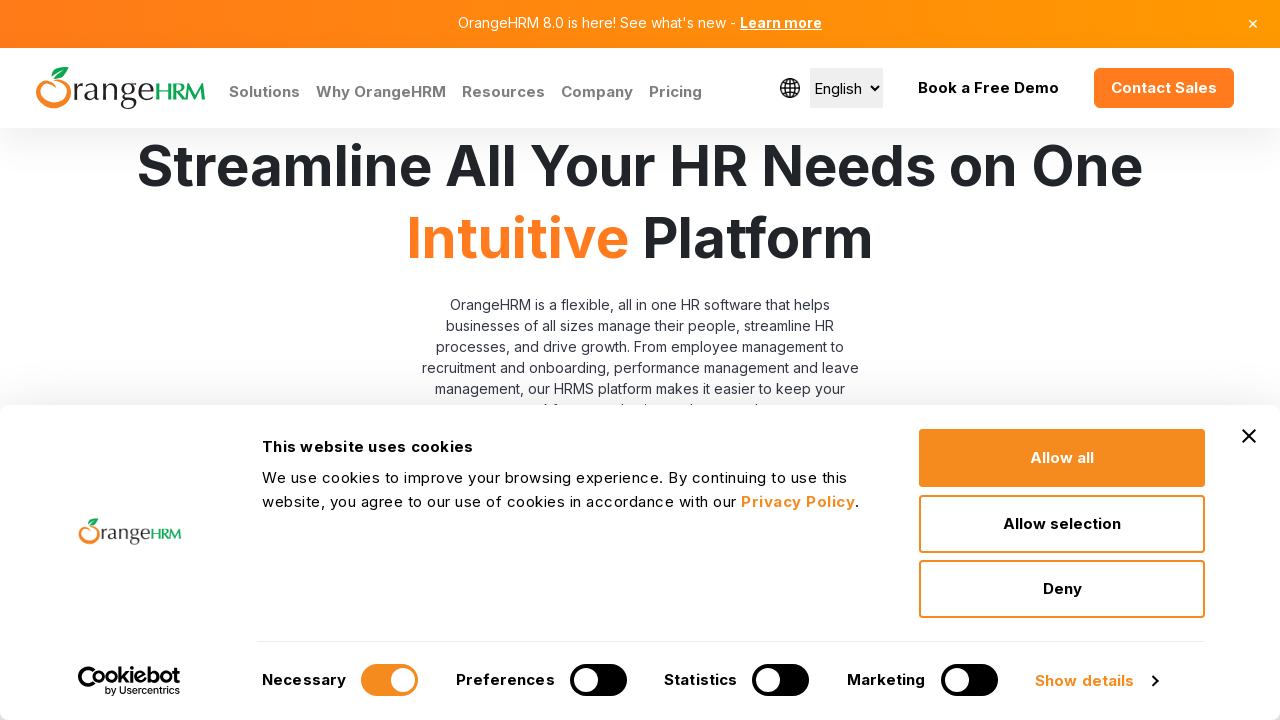

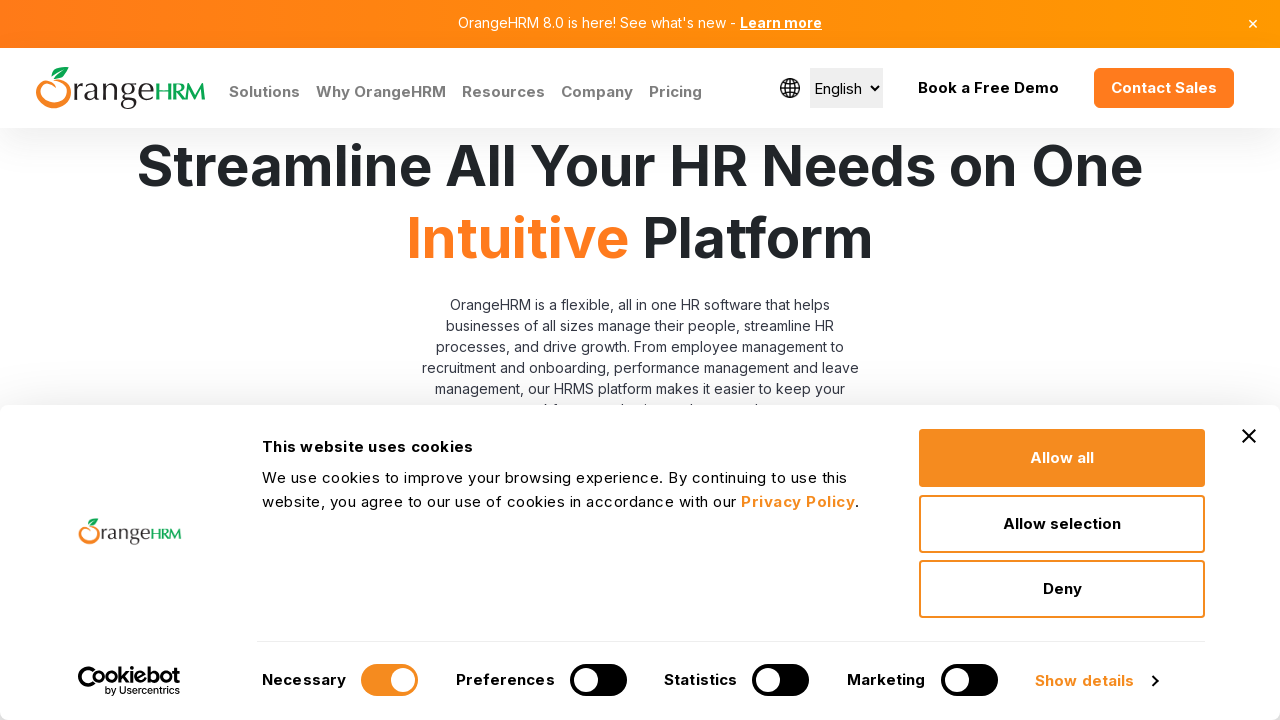